Navigates to the MCAtlas homepage and then to the viewer page

Starting URL: https://www.mcatlas.org/

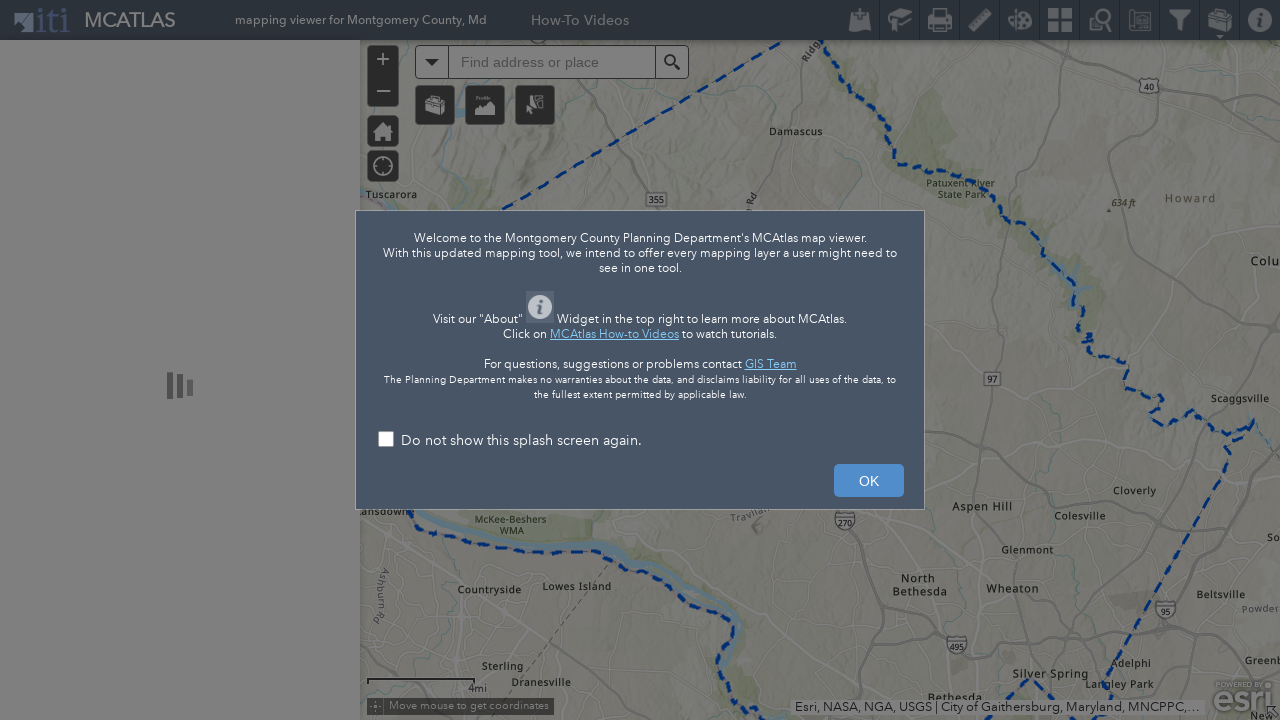

Navigated to MCAtlas viewer page
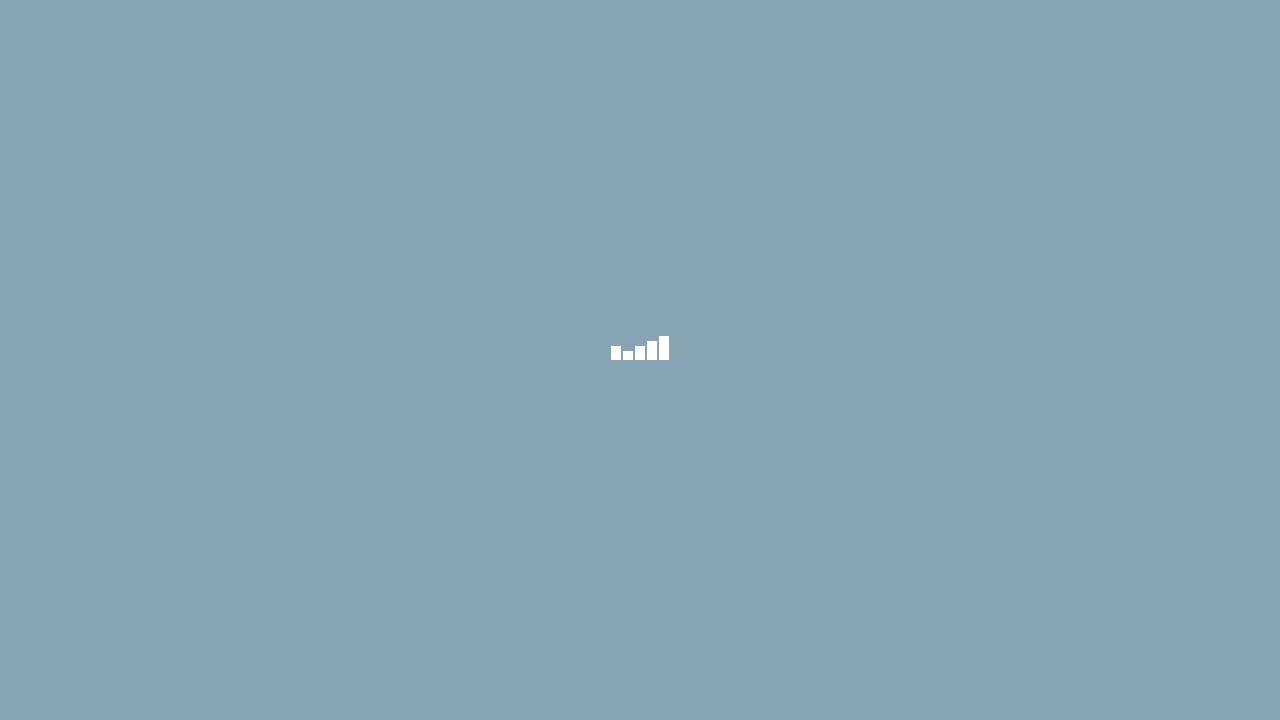

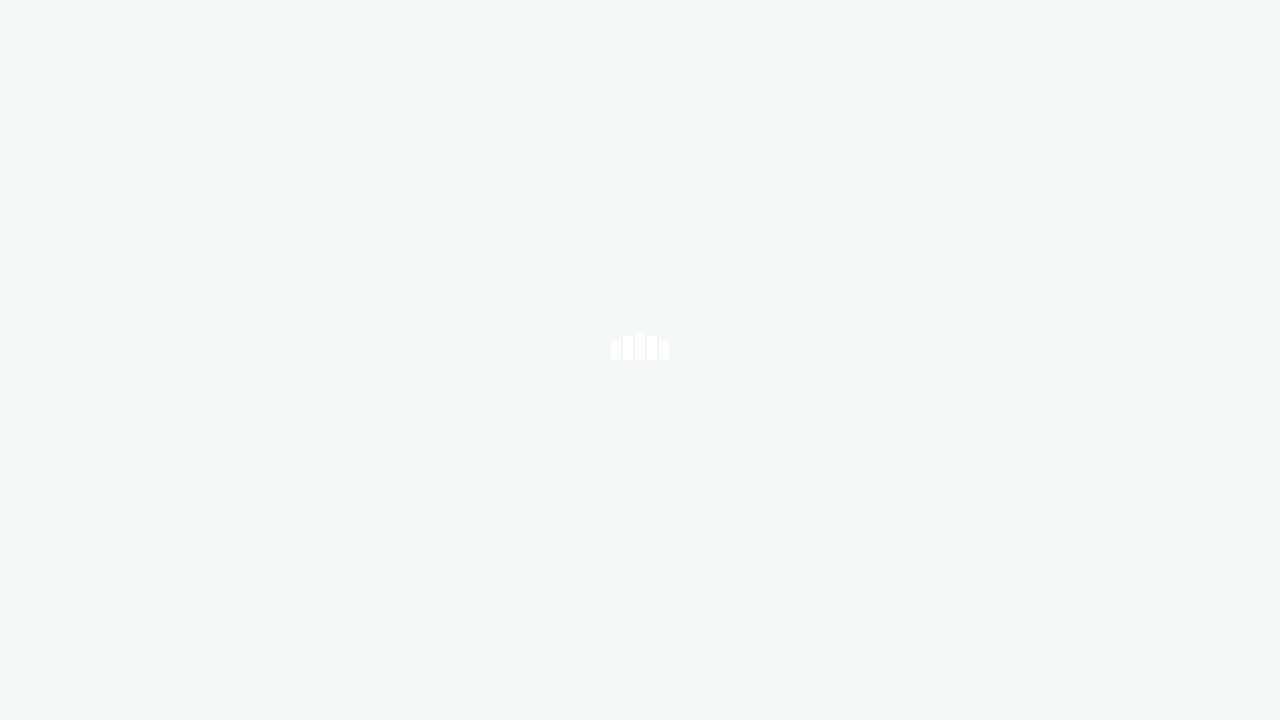